Navigates to the OkBima development homepage and verifies it loads successfully

Starting URL: https://development.okbima.com/

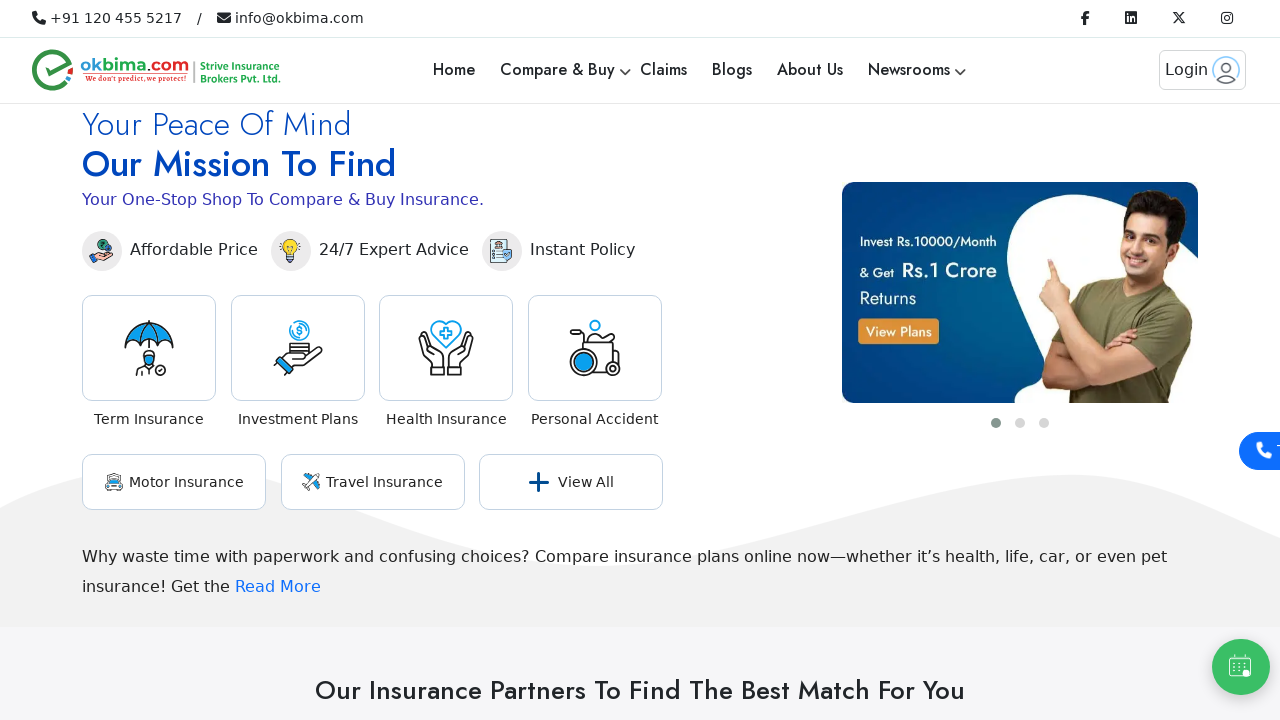

OkBima development homepage loaded successfully (domcontentloaded state reached)
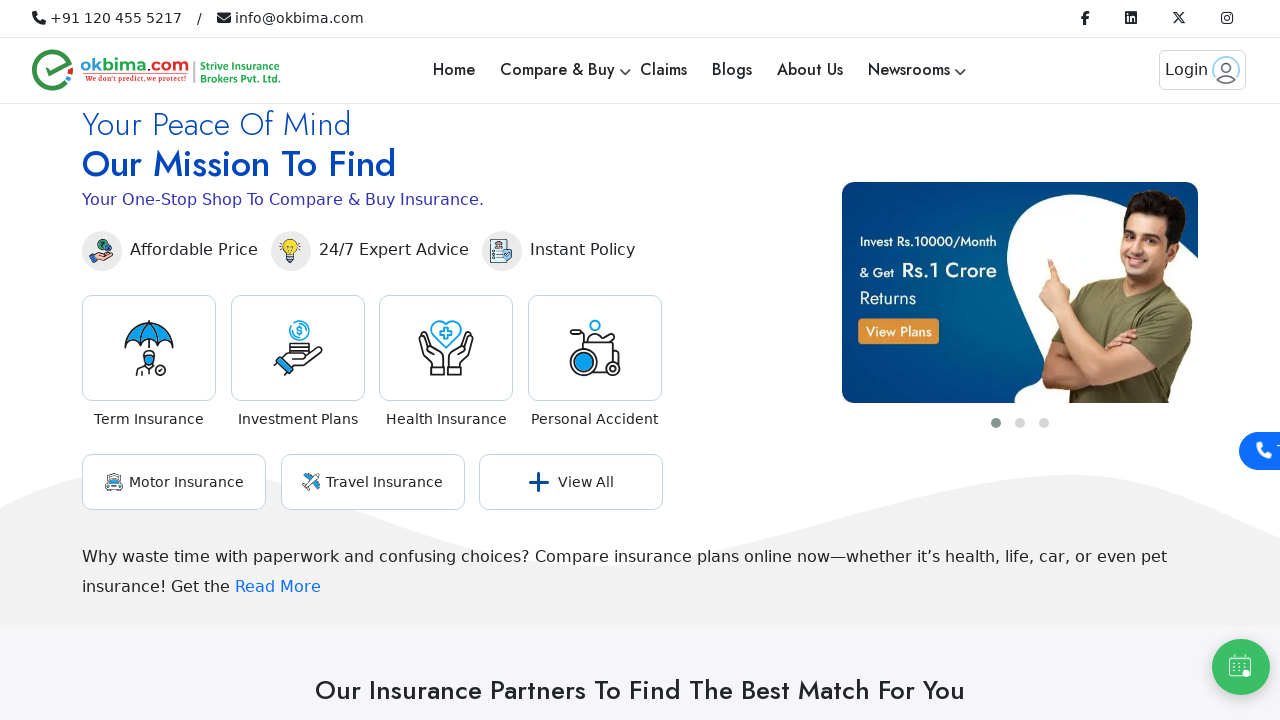

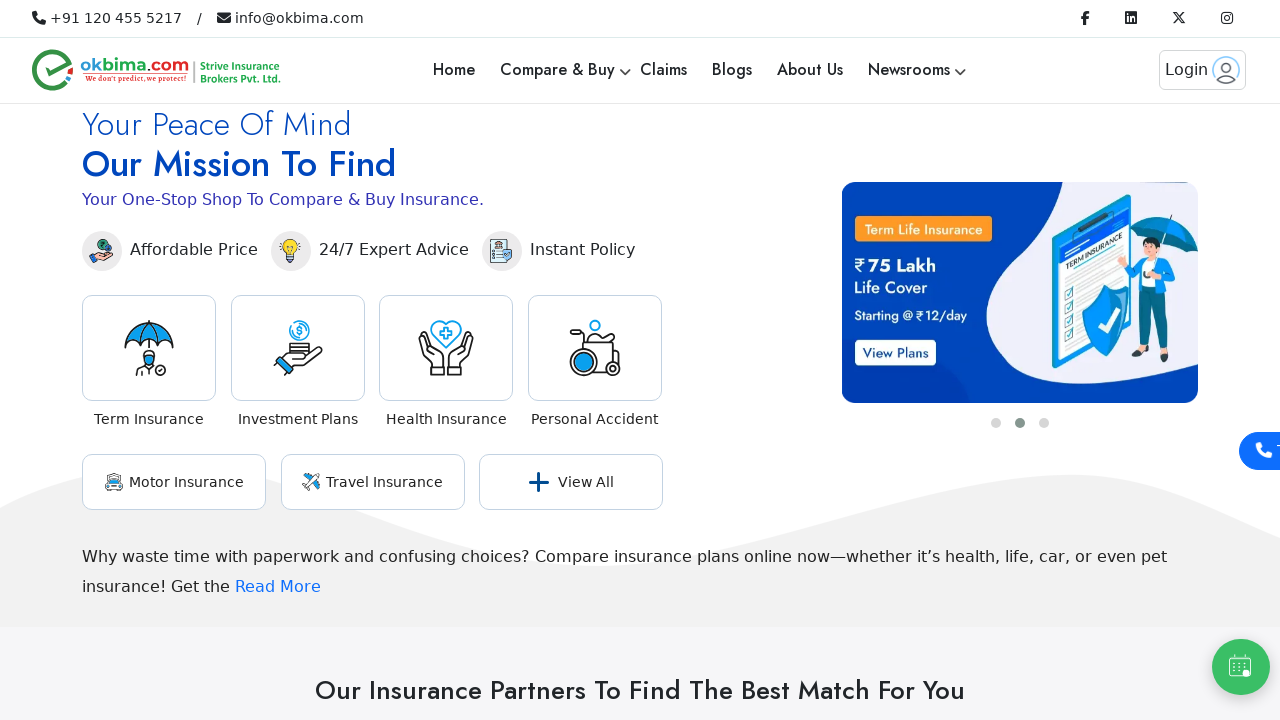